Navigates to Oscar Winning Films AJAX page and clicks through each year link to verify film data loads dynamically.

Starting URL: https://www.scrapethissite.com/pages/

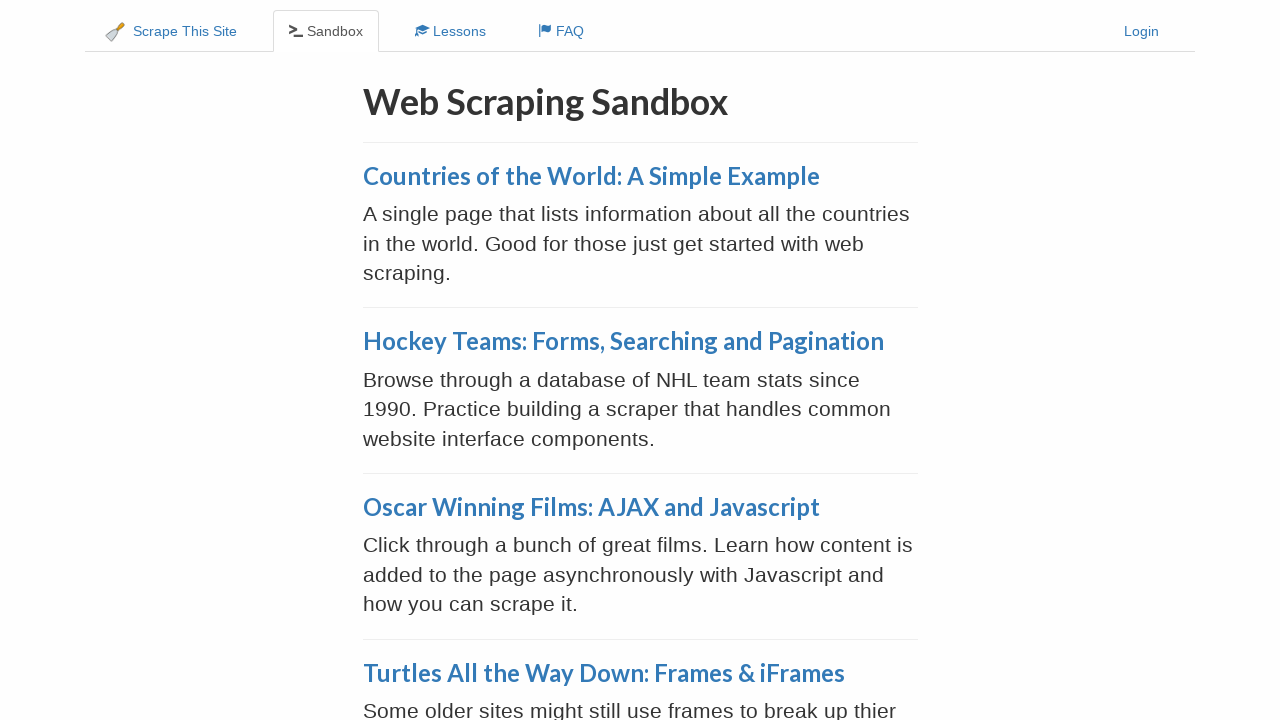

Clicked on Oscar Winning Films: AJAX and Javascript link at (591, 507) on a[href='/pages/ajax-javascript/']
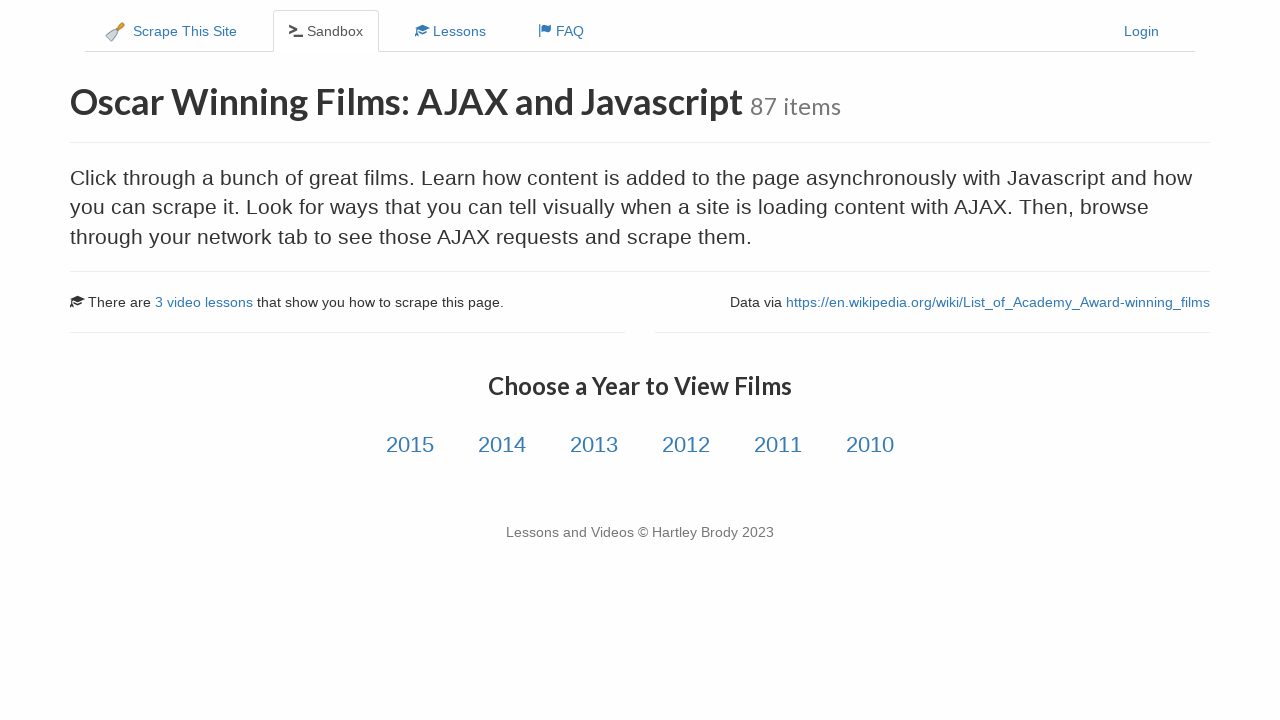

Year links container loaded on the page
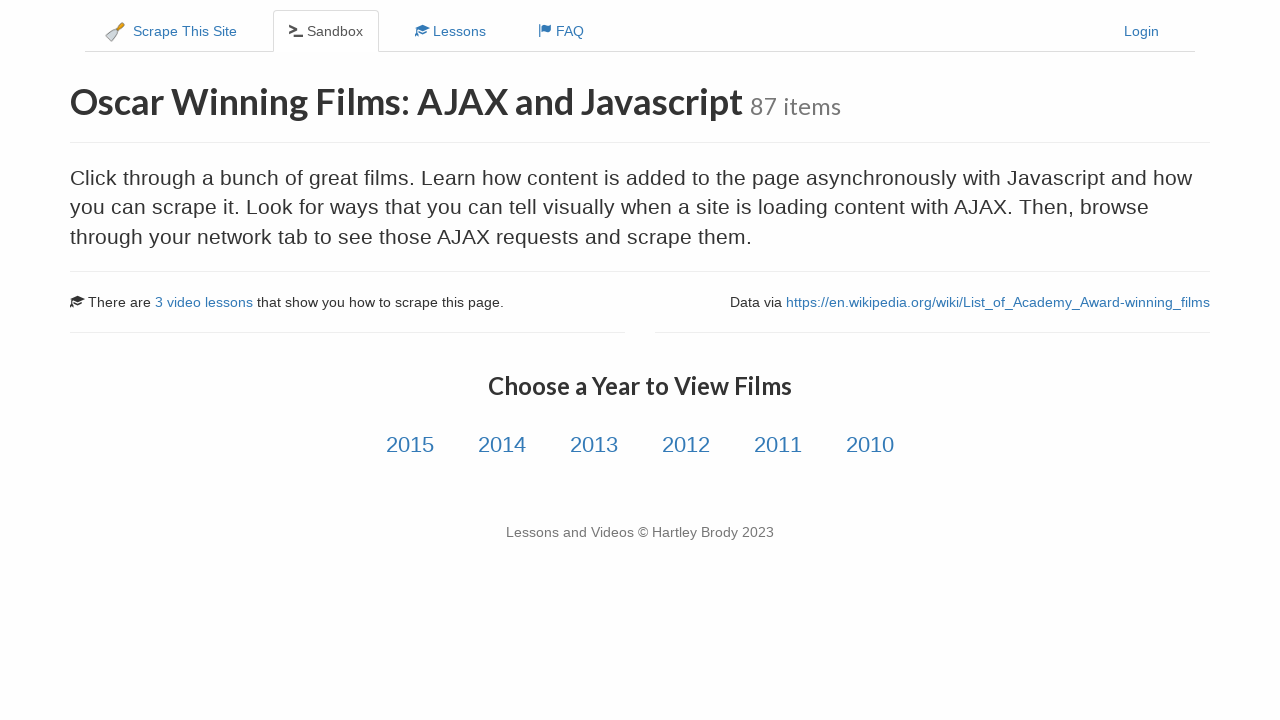

Retrieved 6 year links from the page
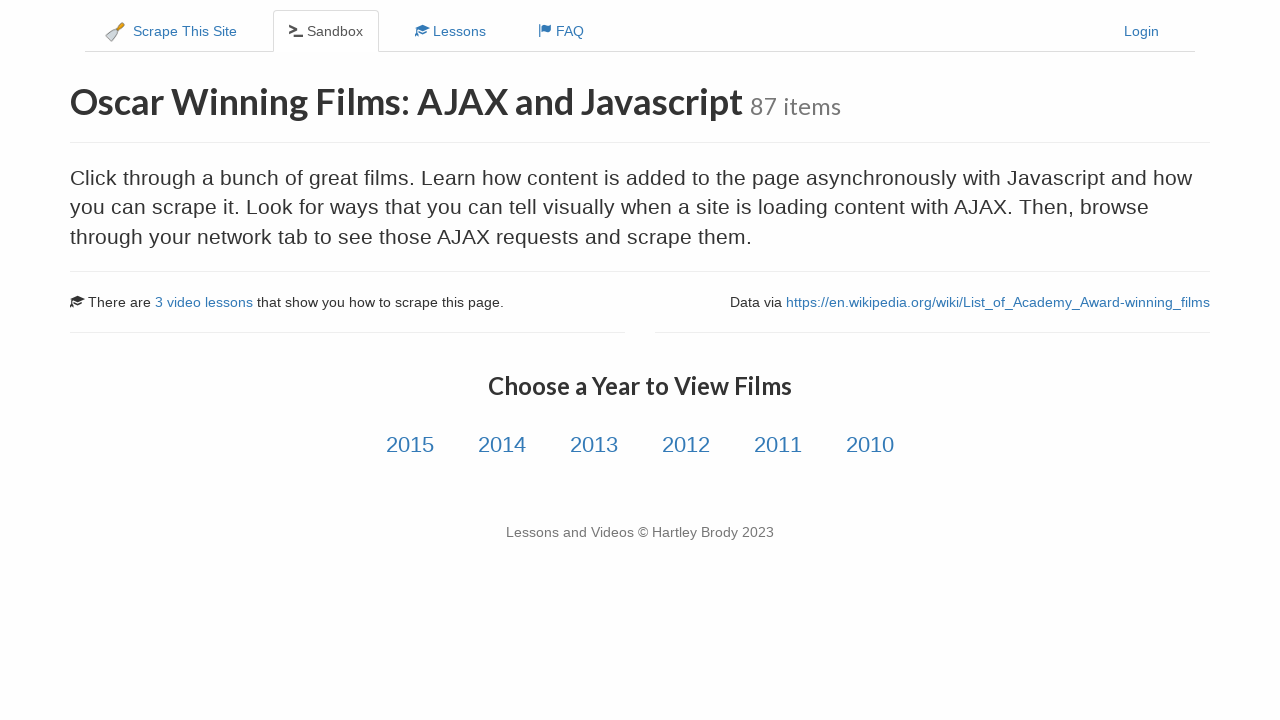

Clicked on year link 1 of 6 at (410, 445) on xpath=//div[@class='col-md-12 text-center']/a >> nth=0
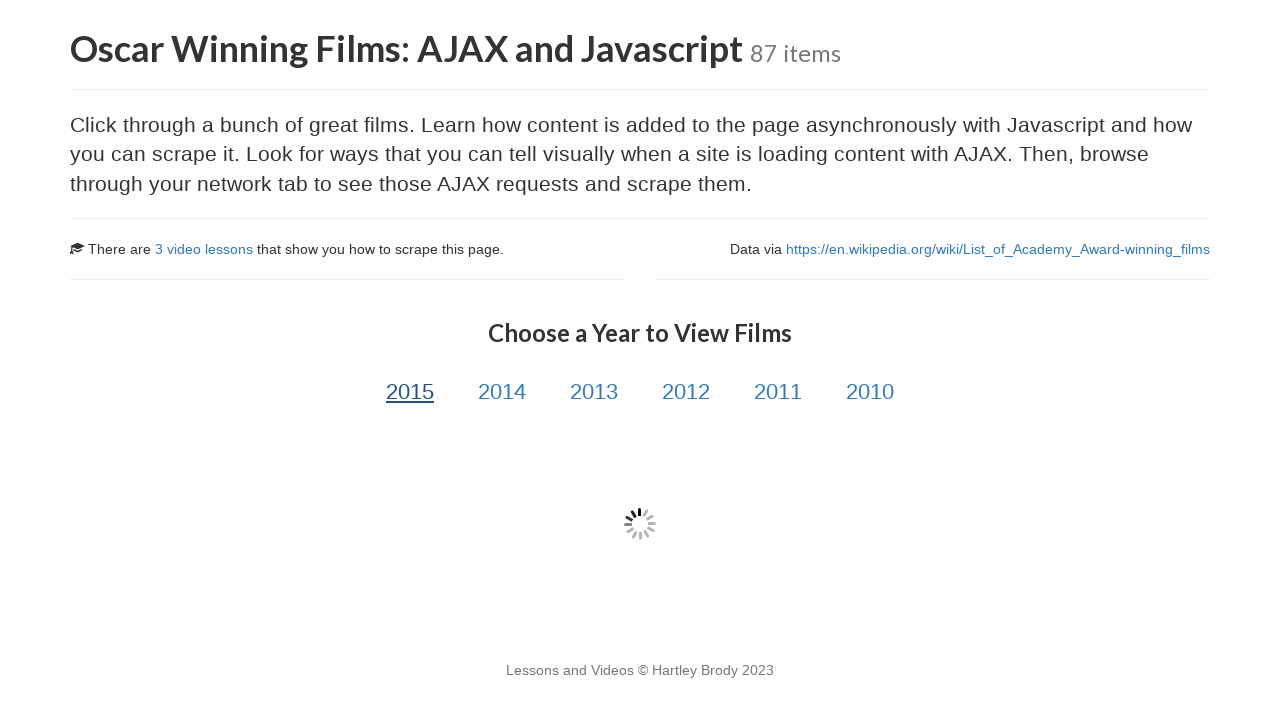

Waited 2 seconds for AJAX content to load
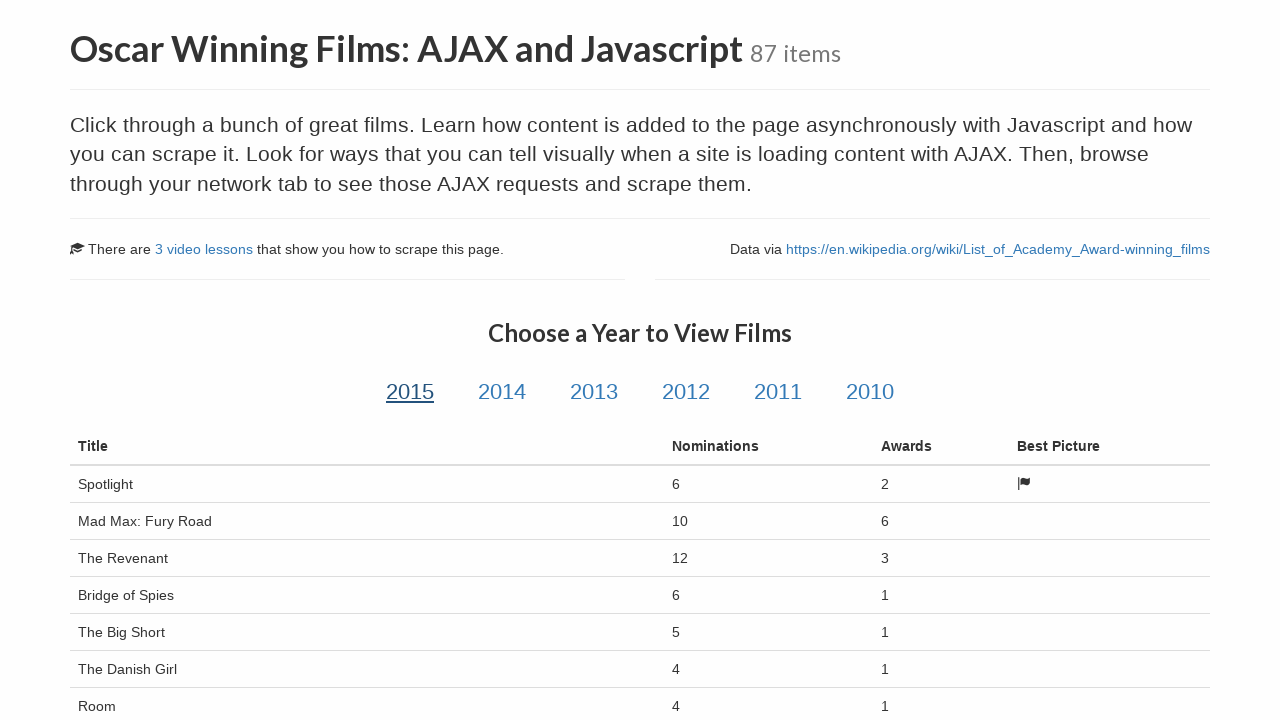

Film title data loaded in table body
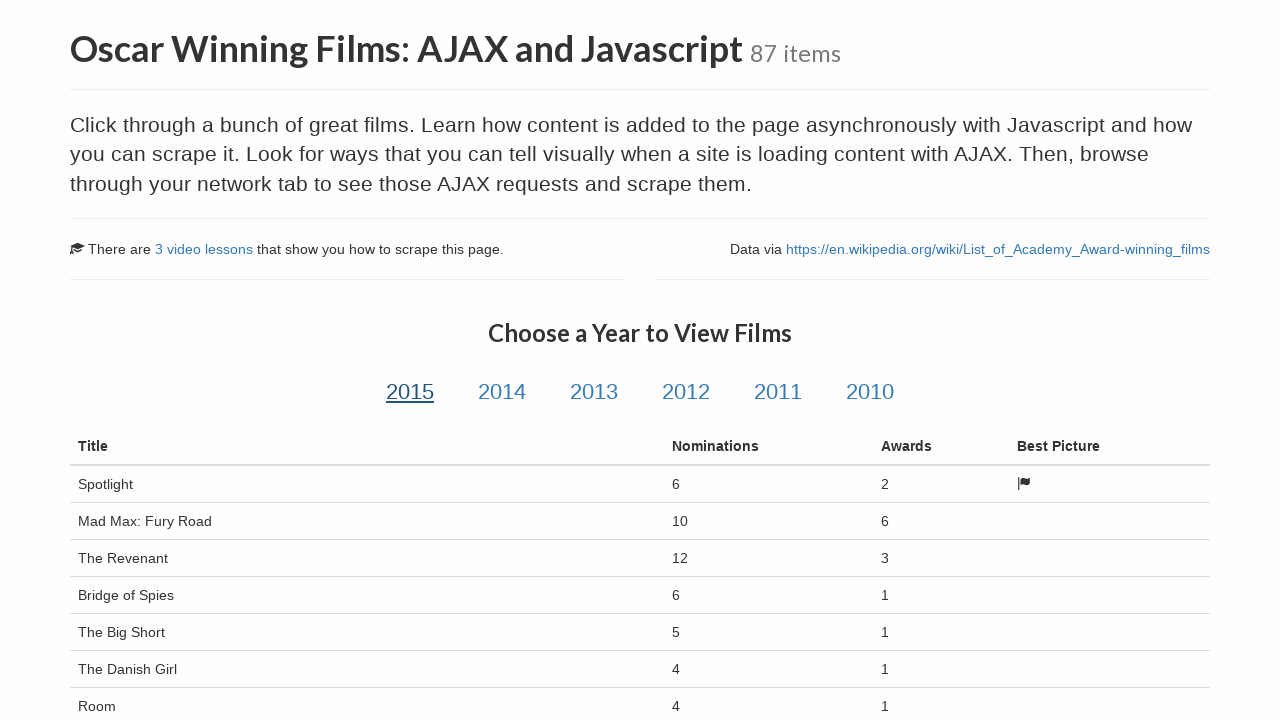

Active year link is highlighted
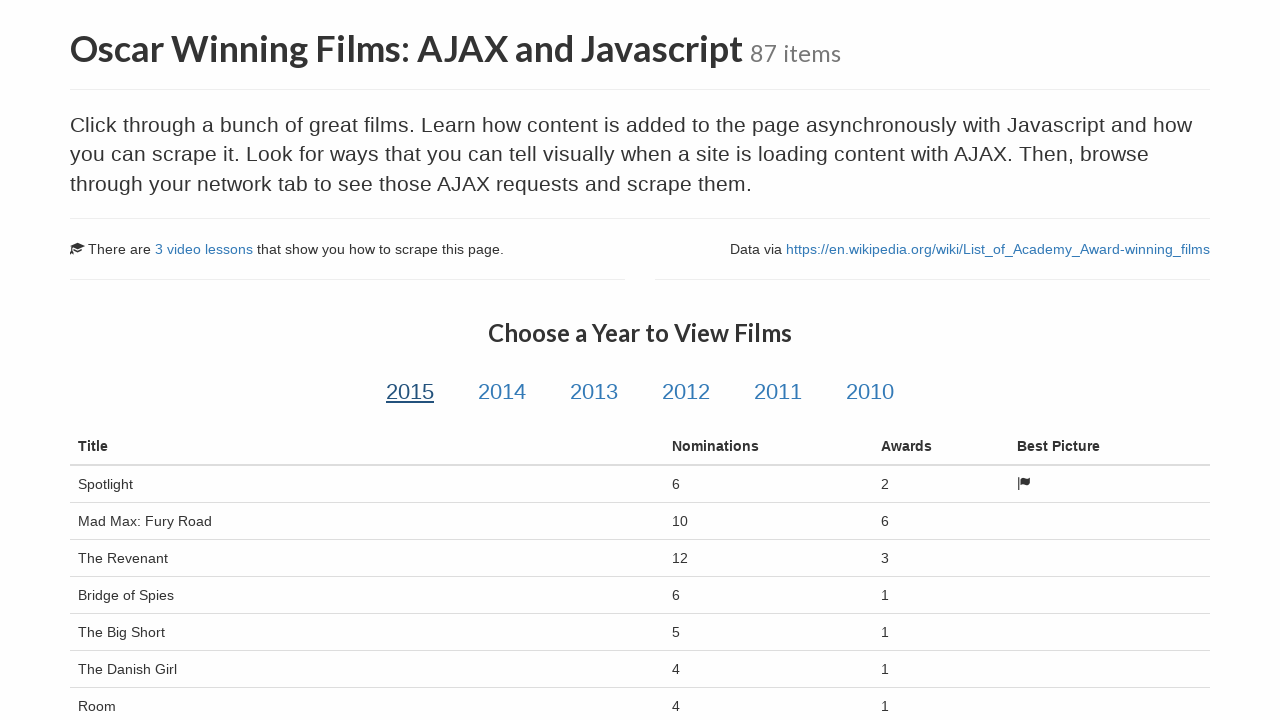

Clicked on year link 2 of 6 at (502, 392) on xpath=//div[@class='col-md-12 text-center']/a >> nth=1
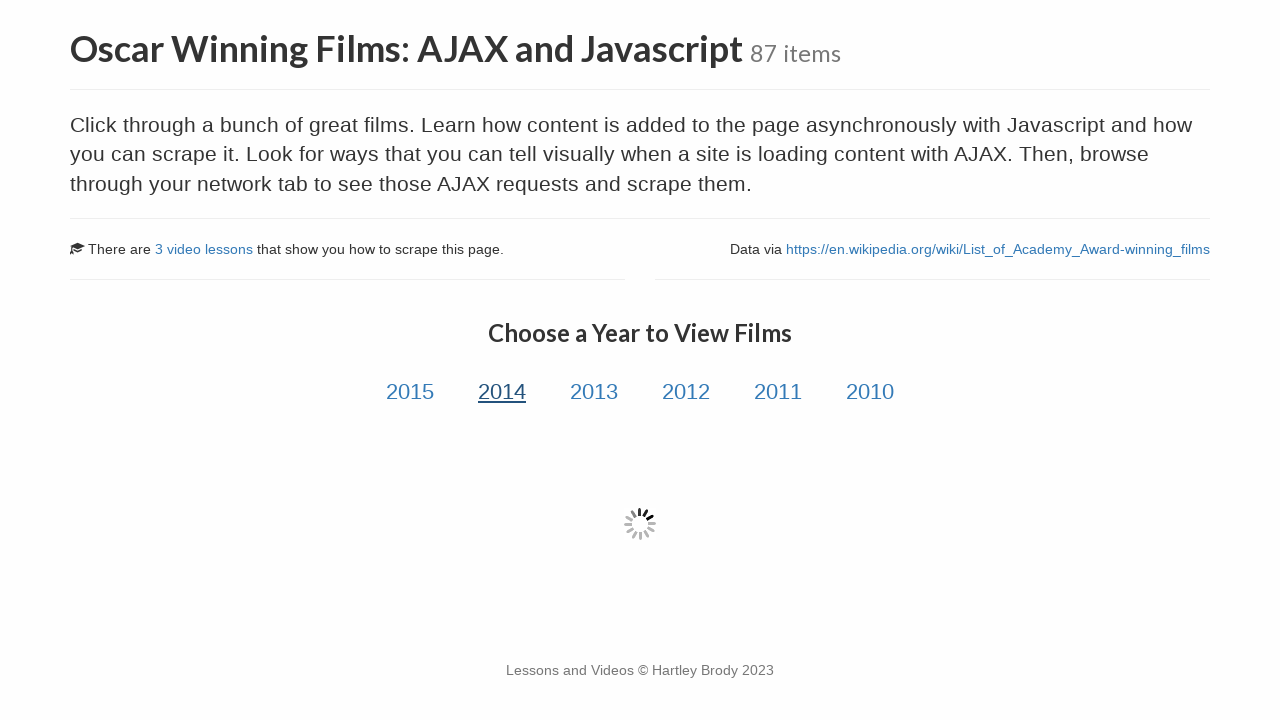

Waited 2 seconds for AJAX content to load
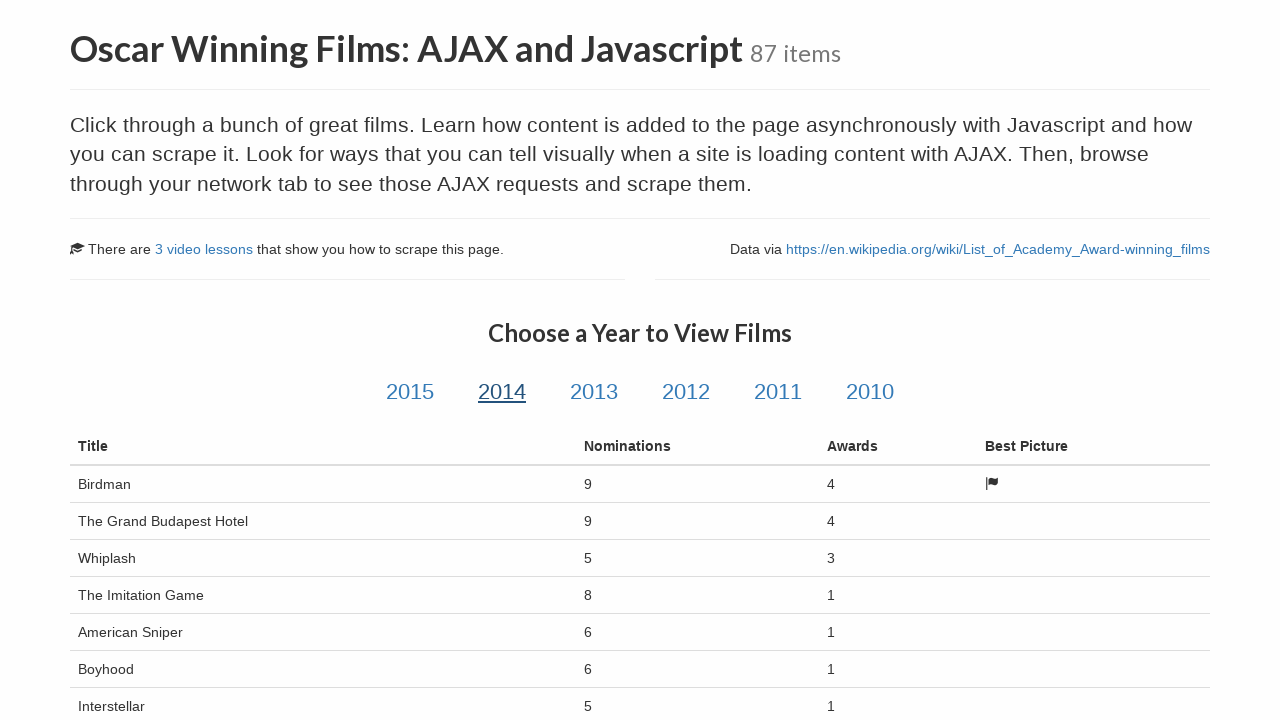

Film title data loaded in table body
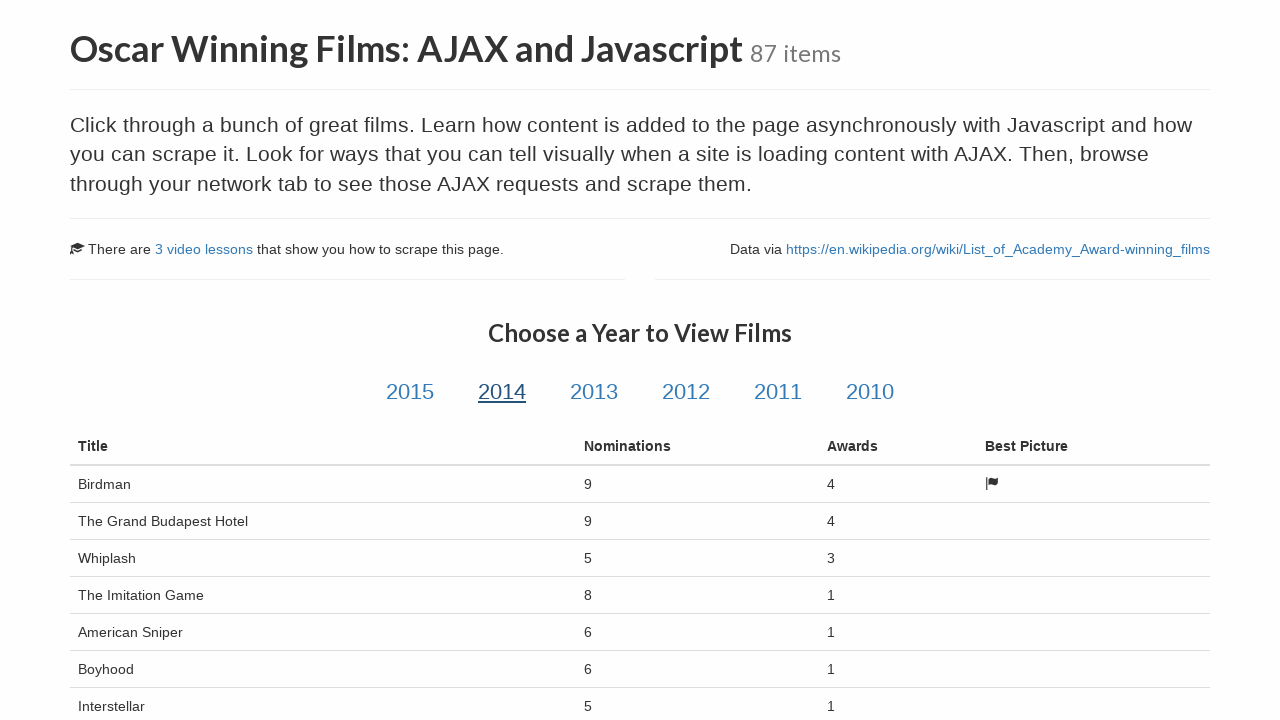

Active year link is highlighted
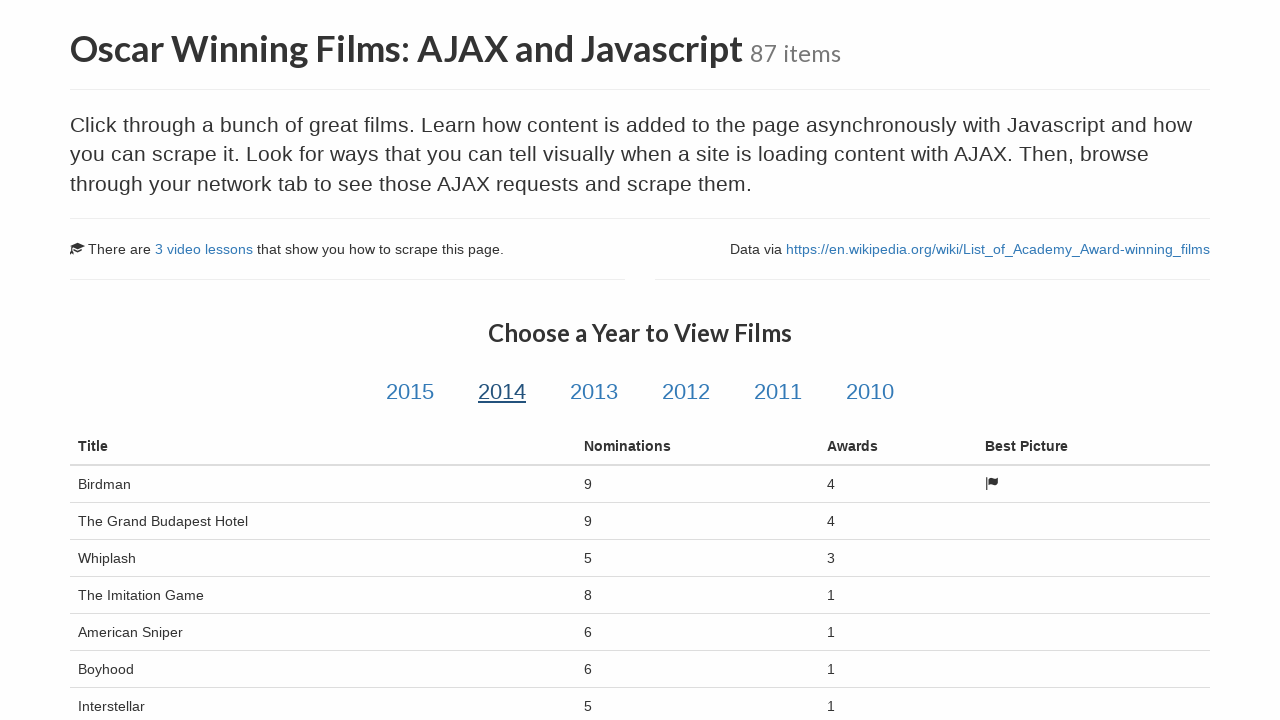

Clicked on year link 3 of 6 at (594, 392) on xpath=//div[@class='col-md-12 text-center']/a >> nth=2
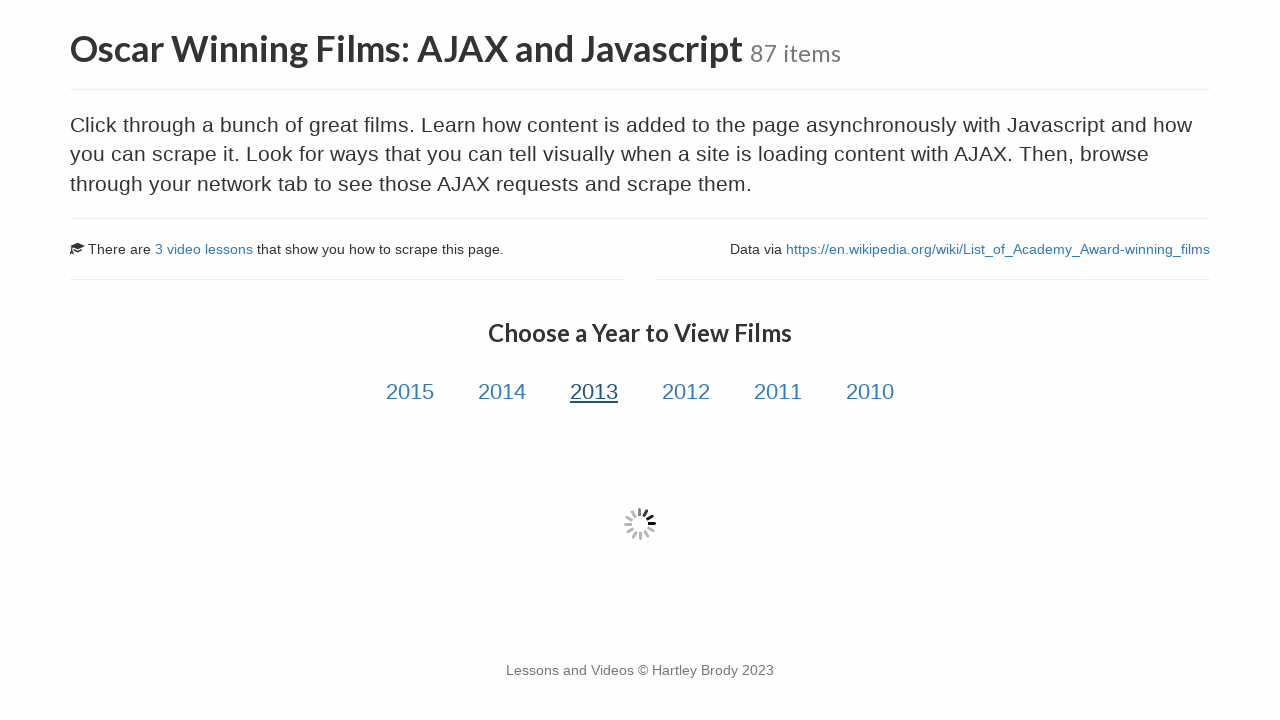

Waited 2 seconds for AJAX content to load
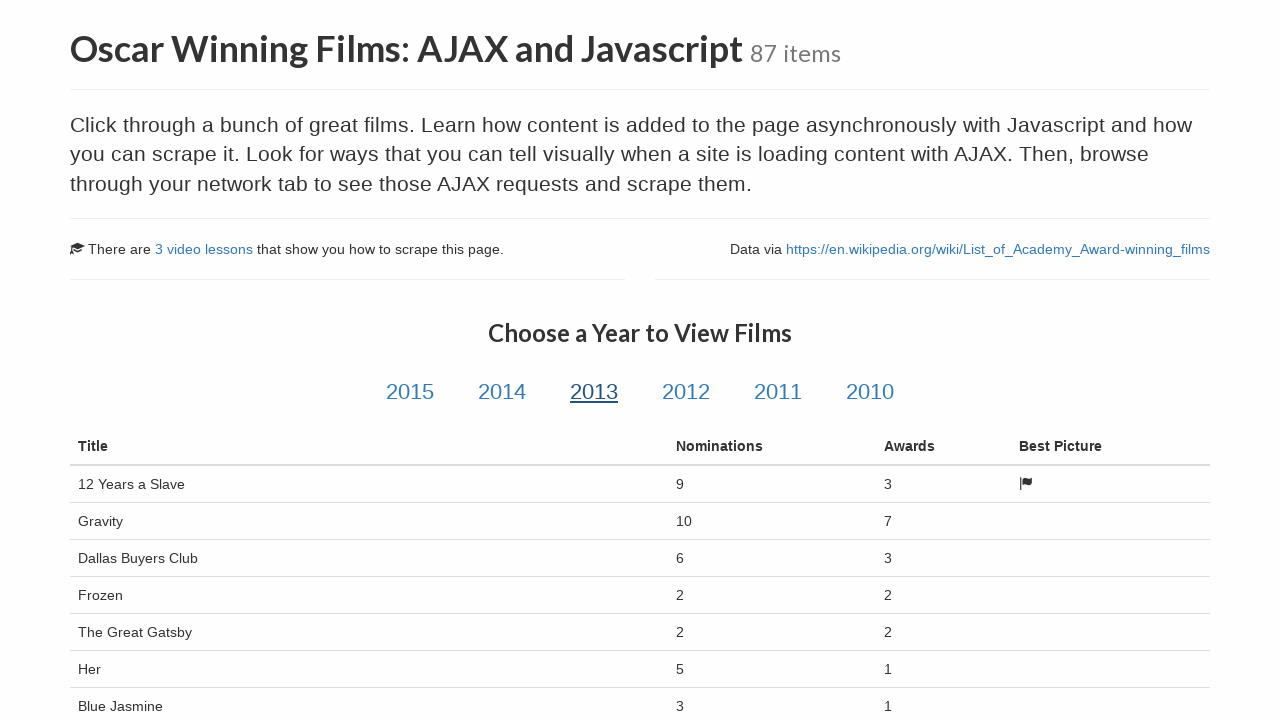

Film title data loaded in table body
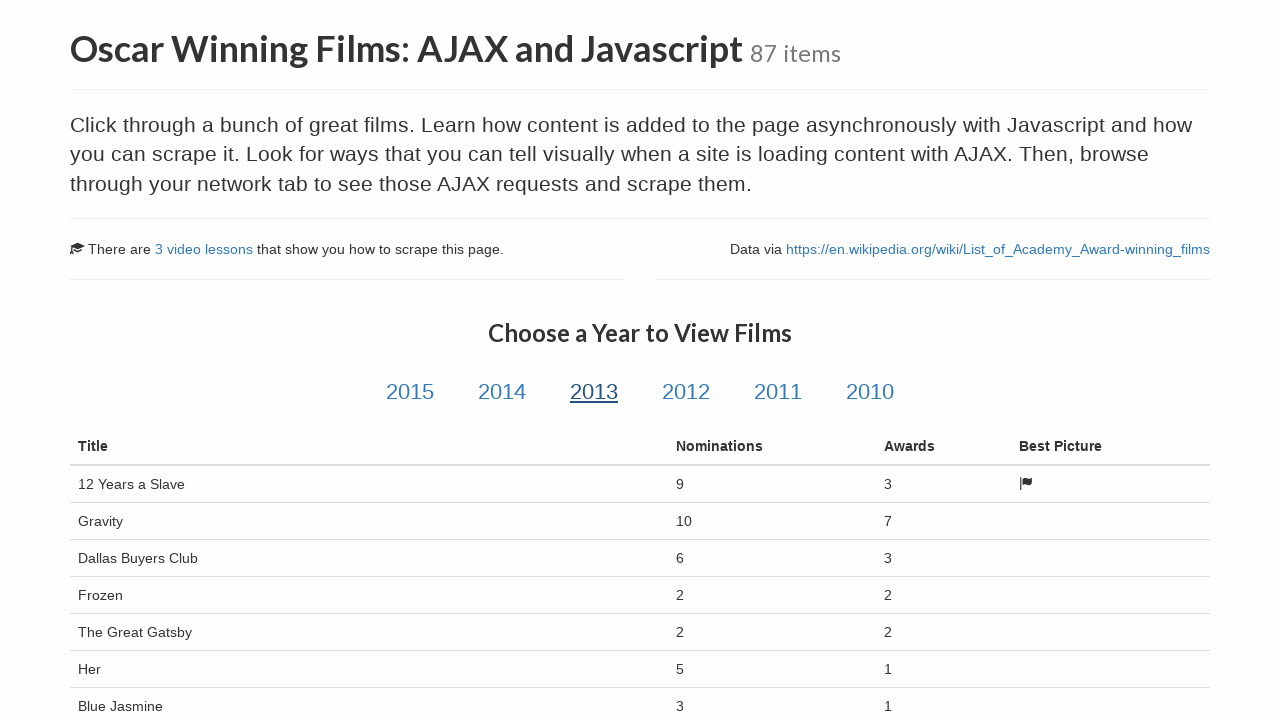

Active year link is highlighted
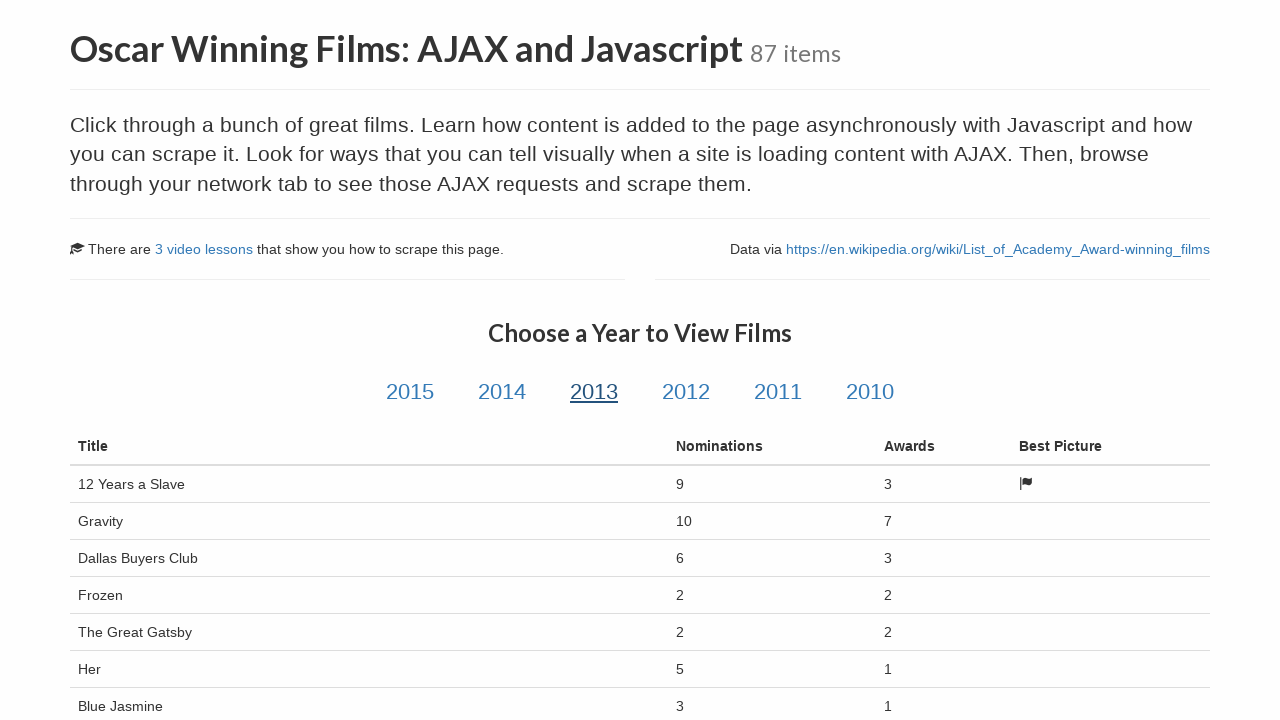

Clicked on year link 4 of 6 at (686, 392) on xpath=//div[@class='col-md-12 text-center']/a >> nth=3
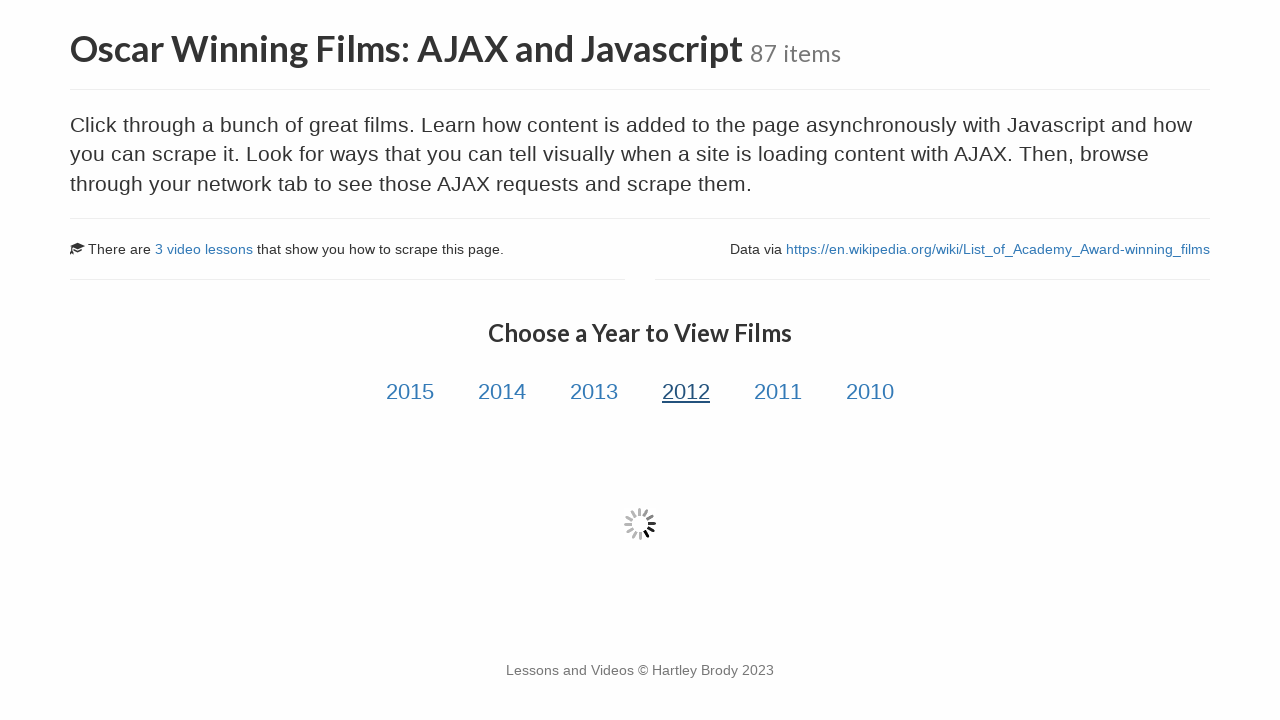

Waited 2 seconds for AJAX content to load
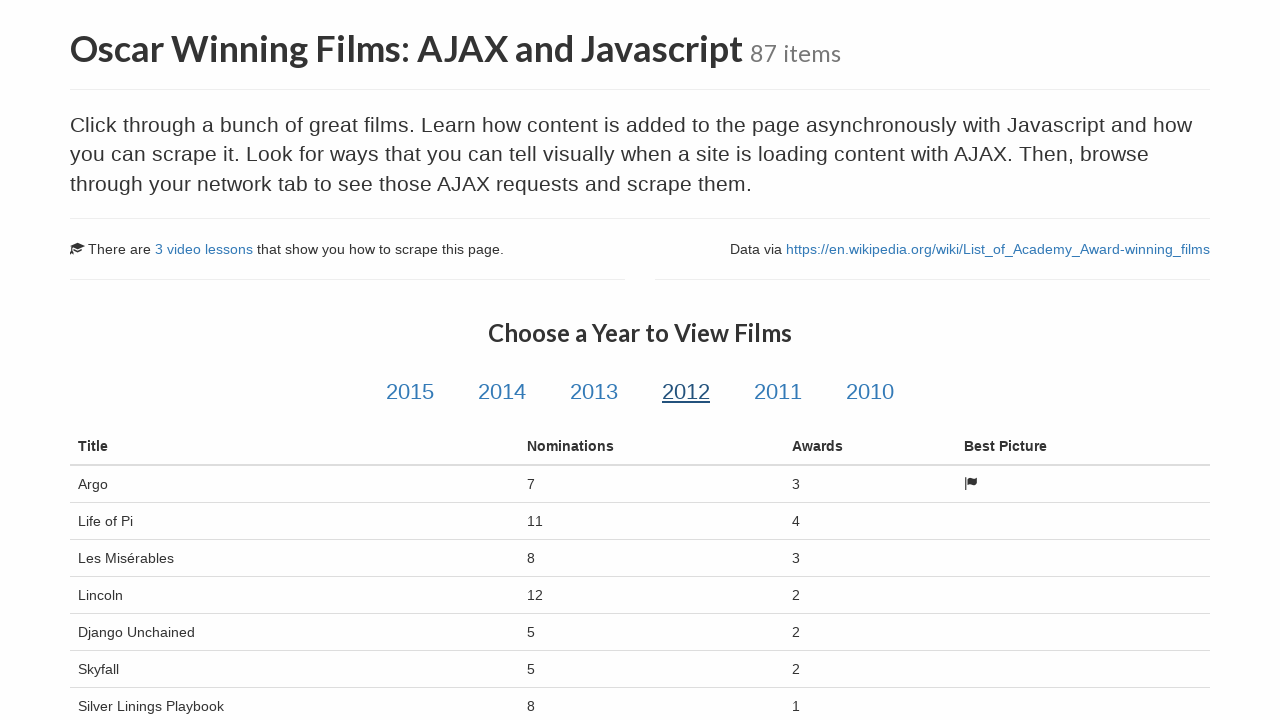

Film title data loaded in table body
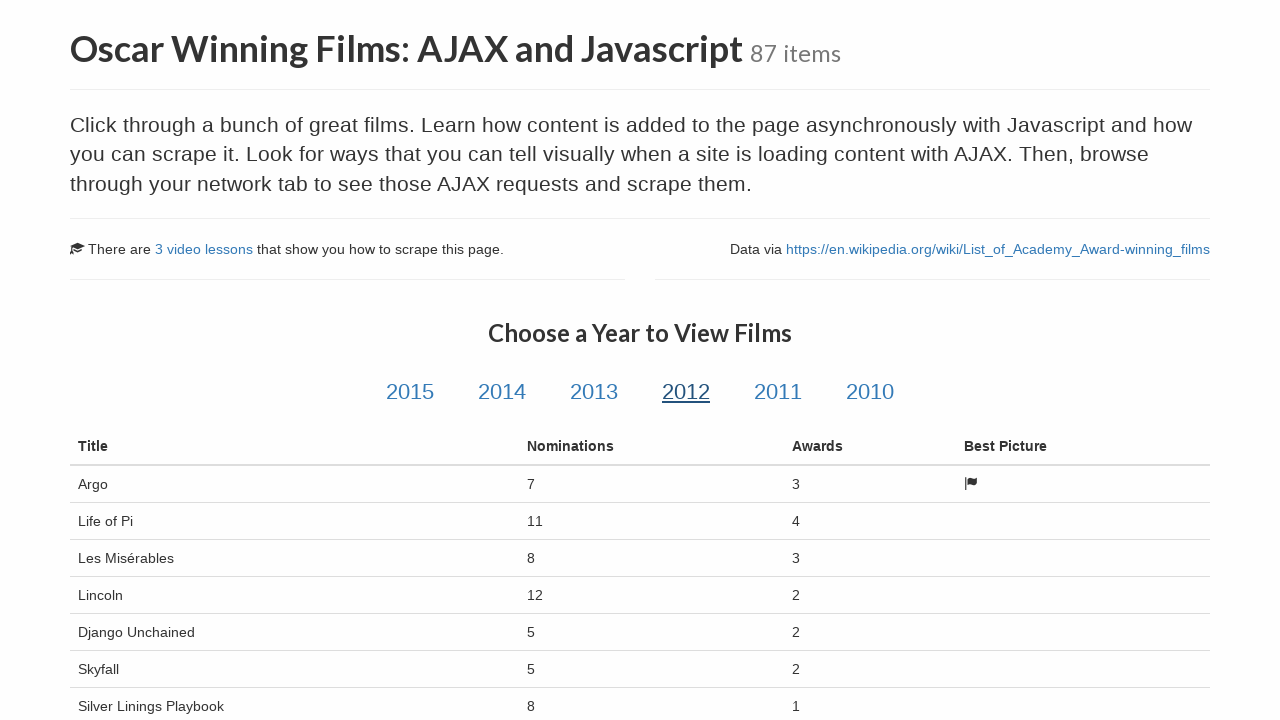

Active year link is highlighted
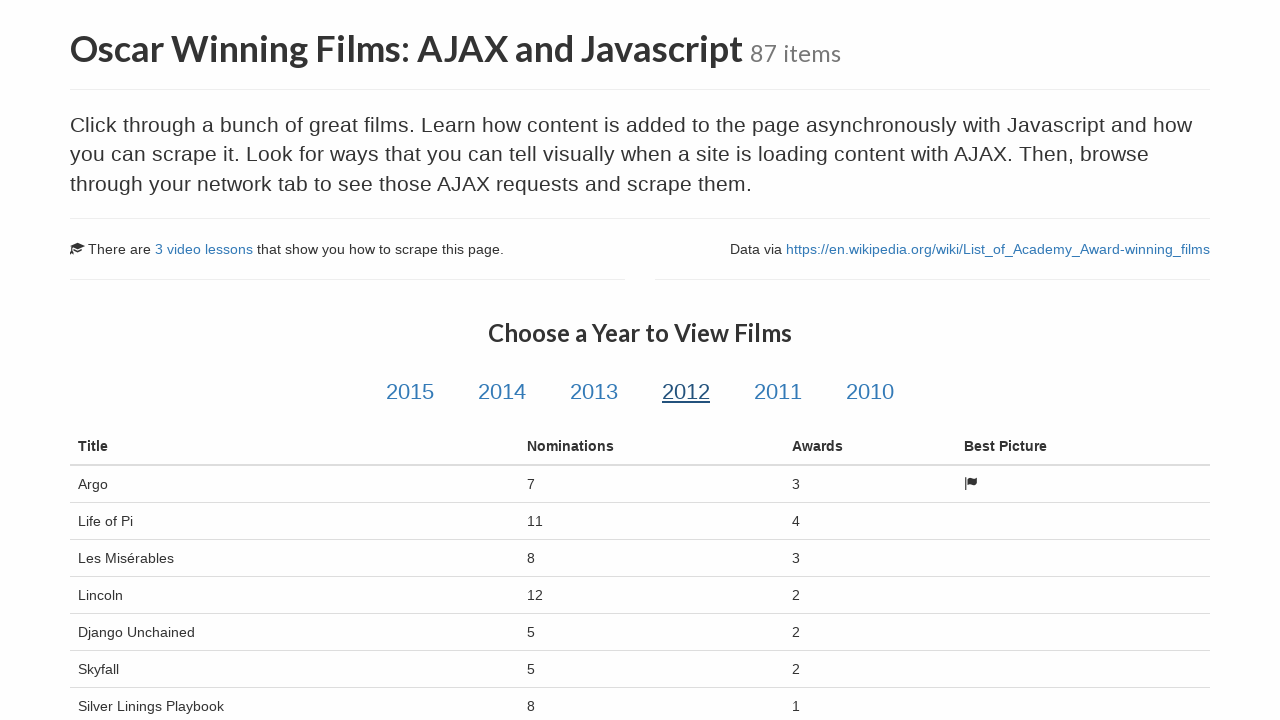

Clicked on year link 5 of 6 at (778, 392) on xpath=//div[@class='col-md-12 text-center']/a >> nth=4
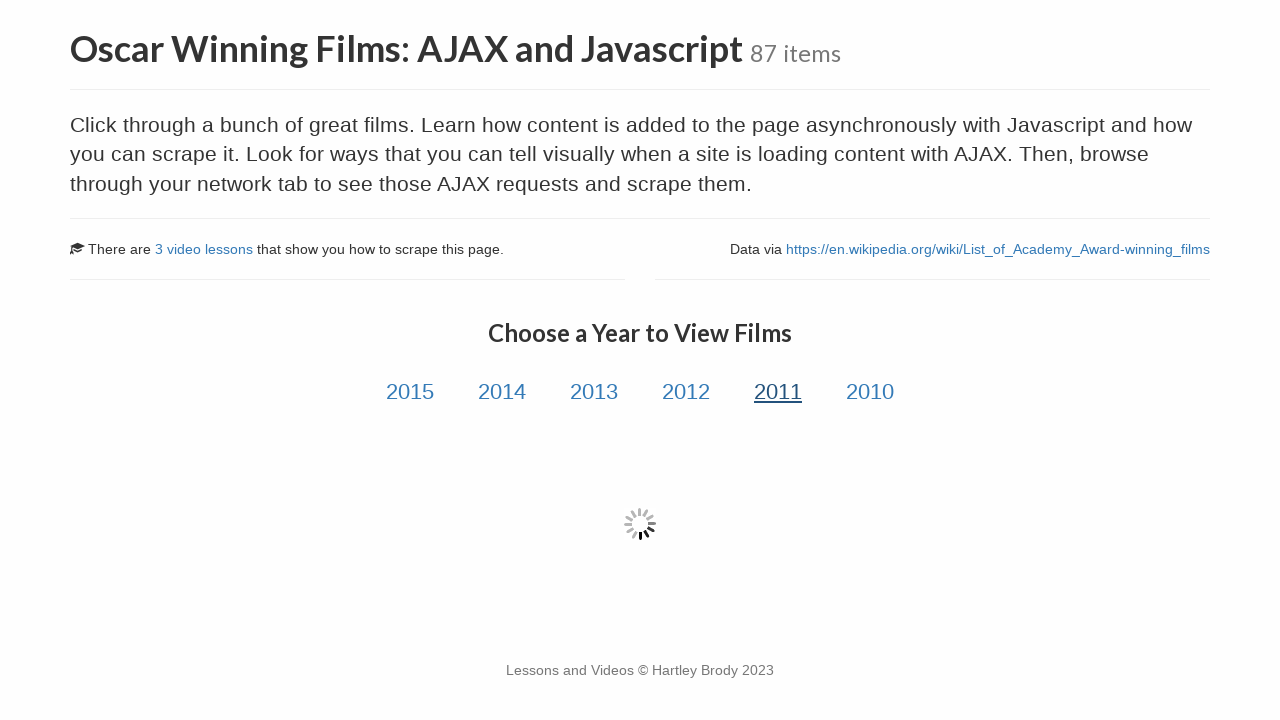

Waited 2 seconds for AJAX content to load
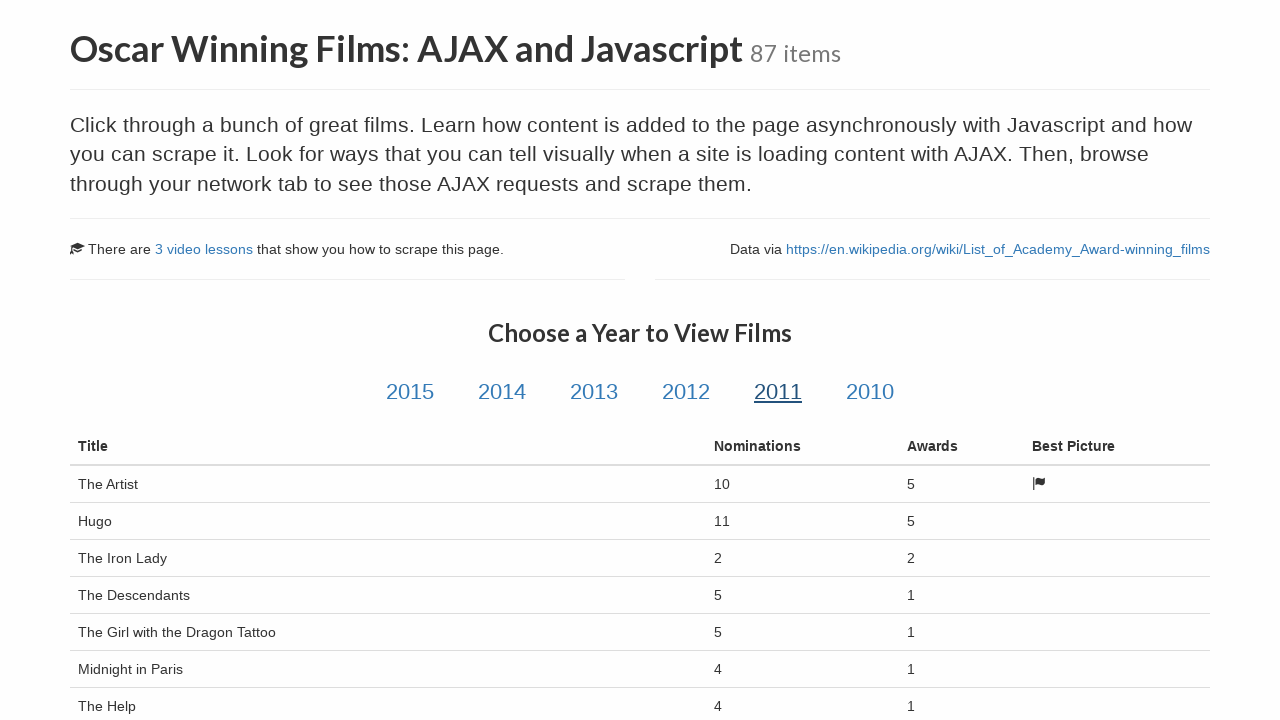

Film title data loaded in table body
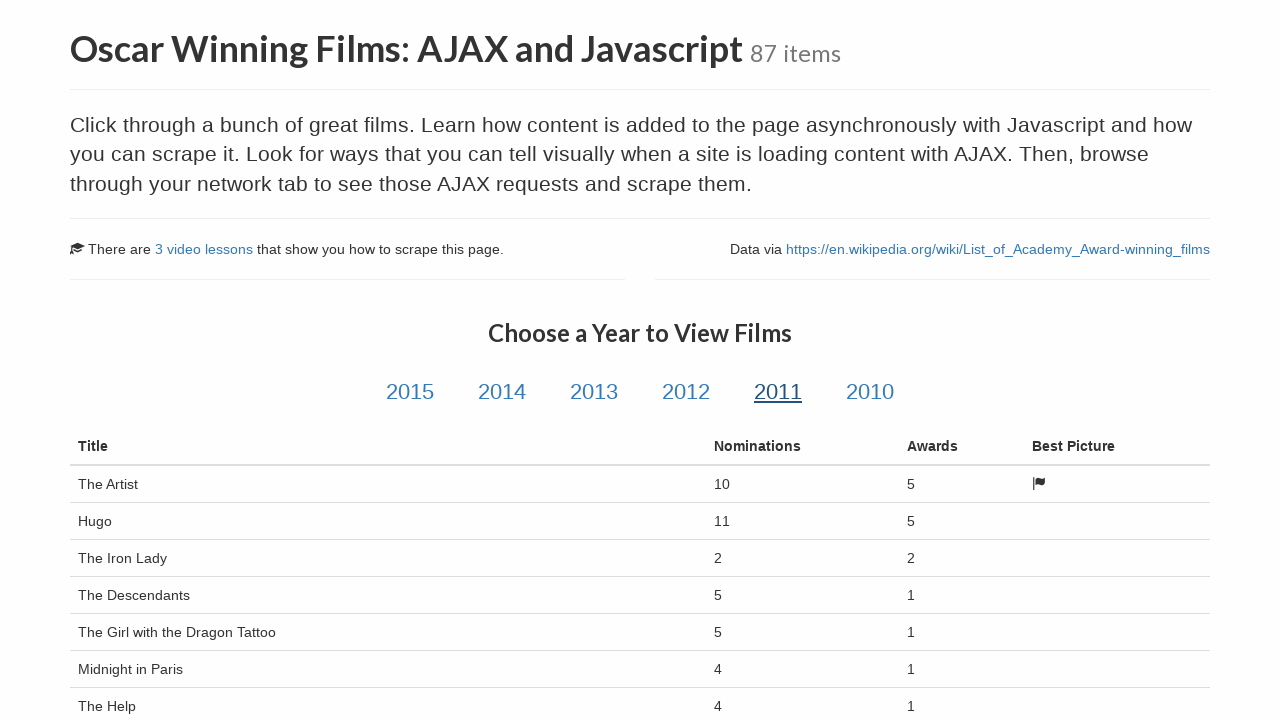

Active year link is highlighted
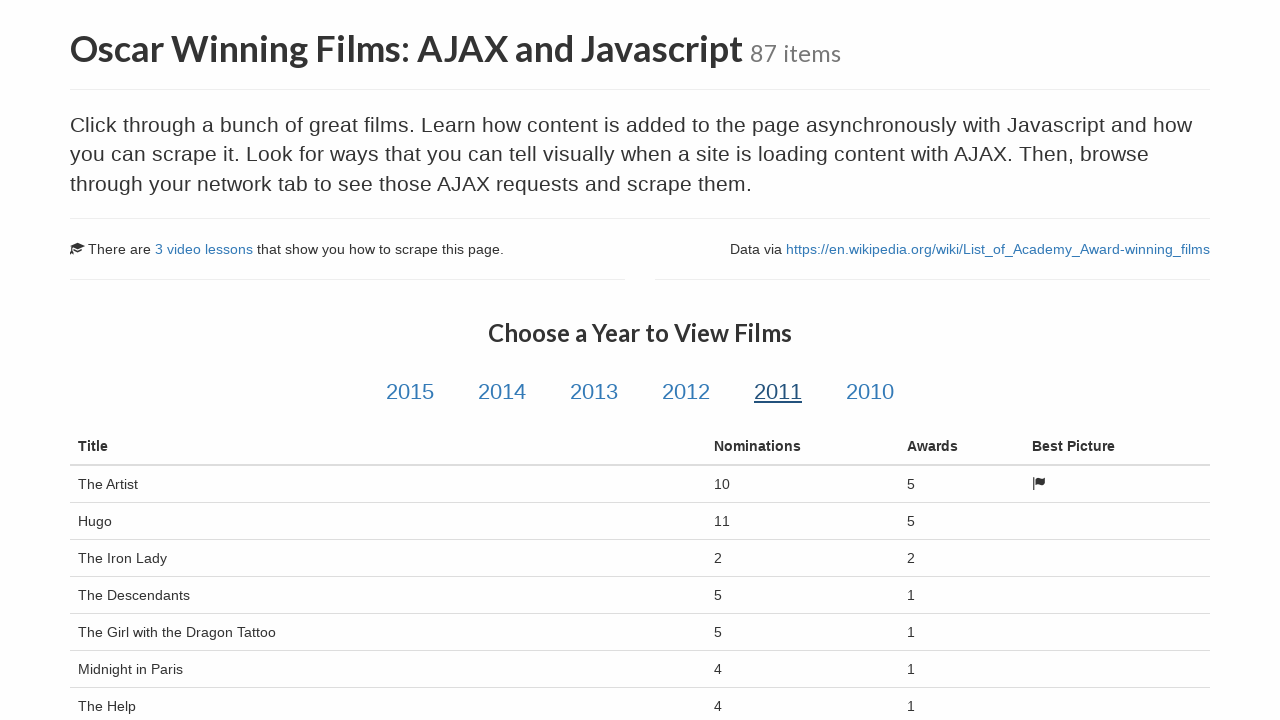

Clicked on year link 6 of 6 at (870, 392) on xpath=//div[@class='col-md-12 text-center']/a >> nth=5
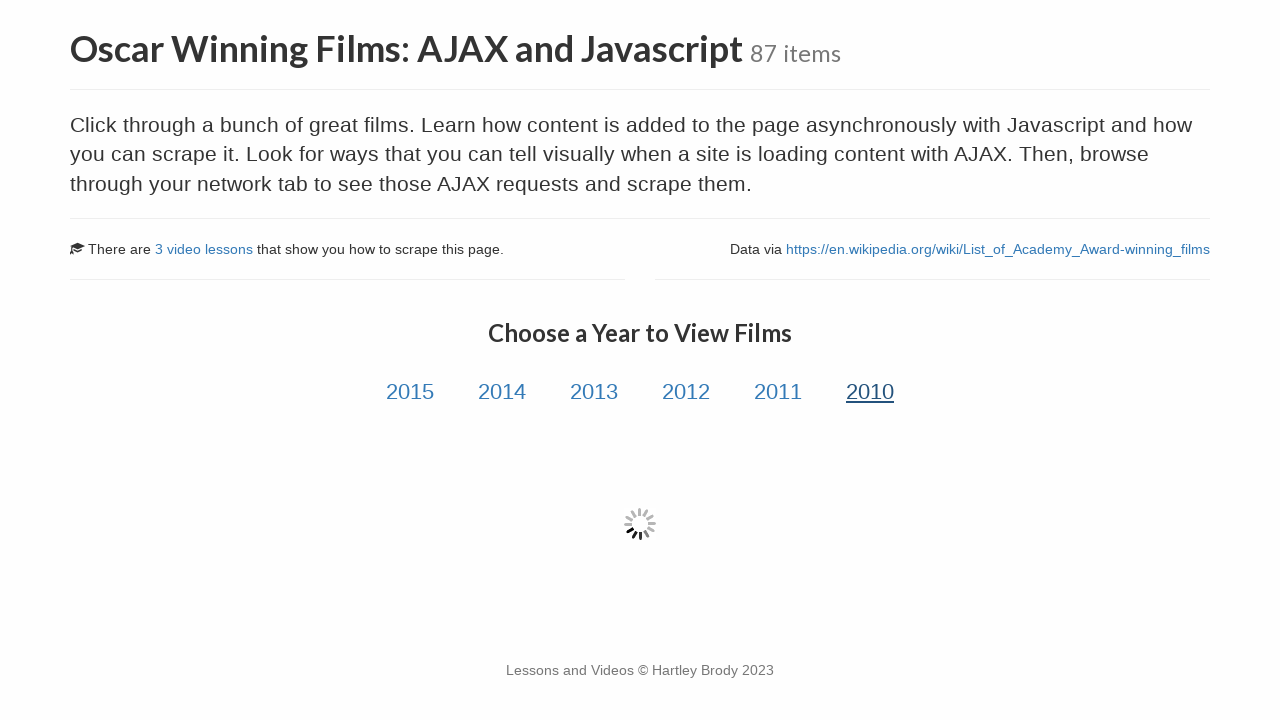

Waited 2 seconds for AJAX content to load
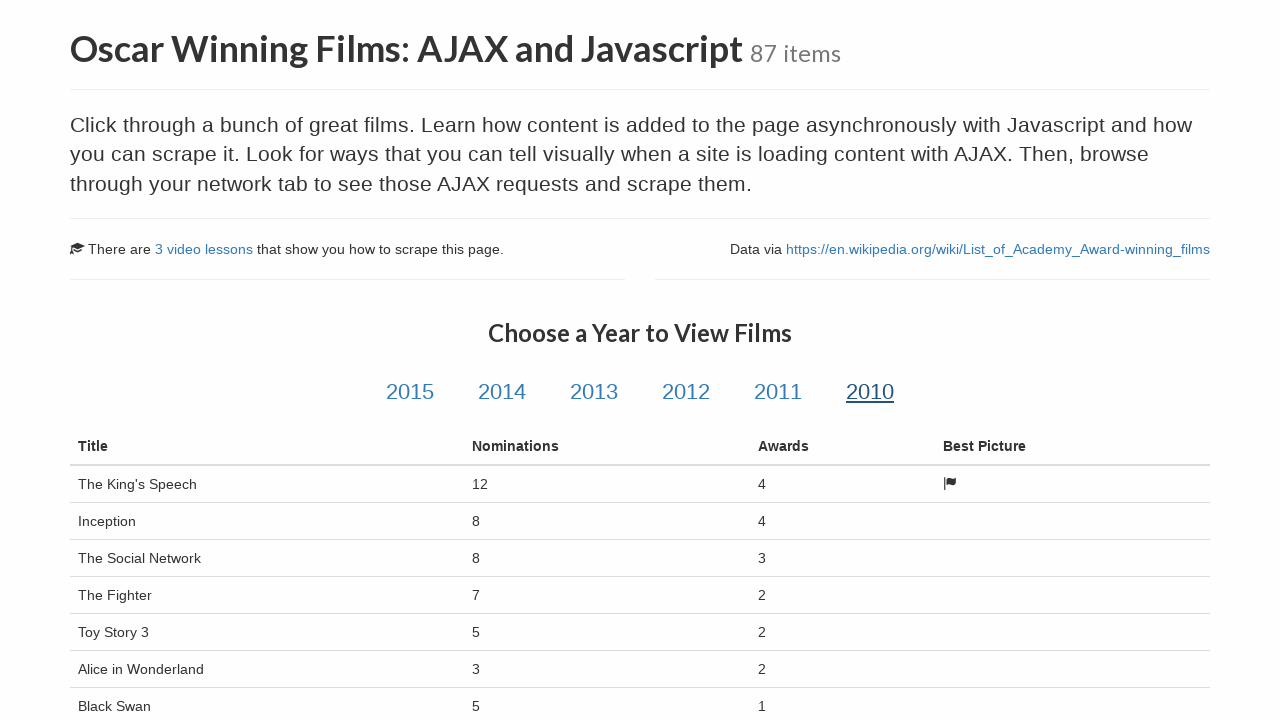

Film title data loaded in table body
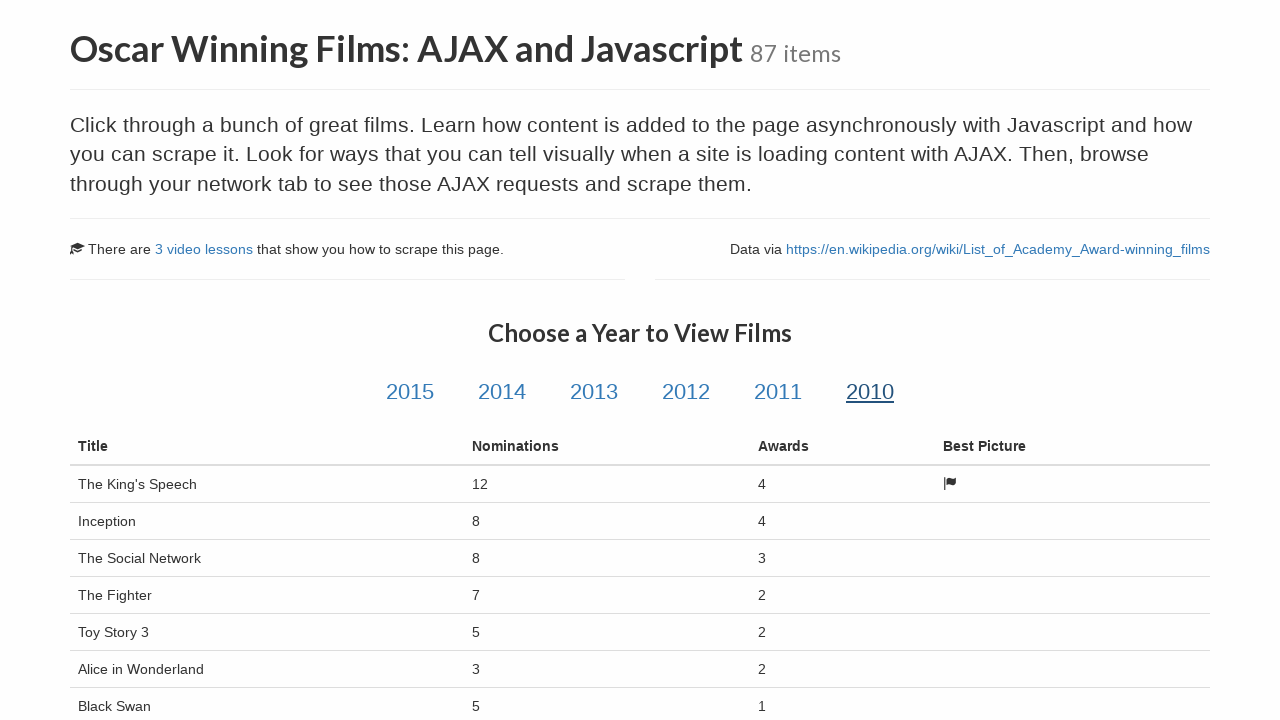

Active year link is highlighted
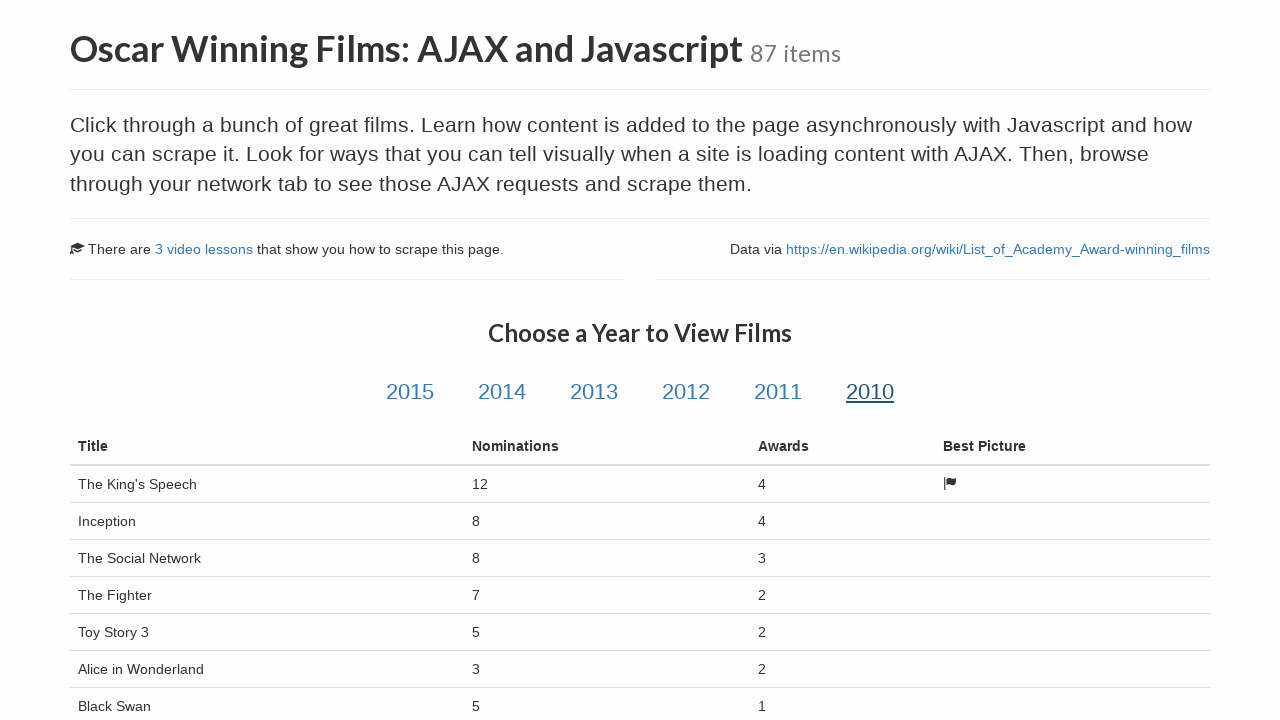

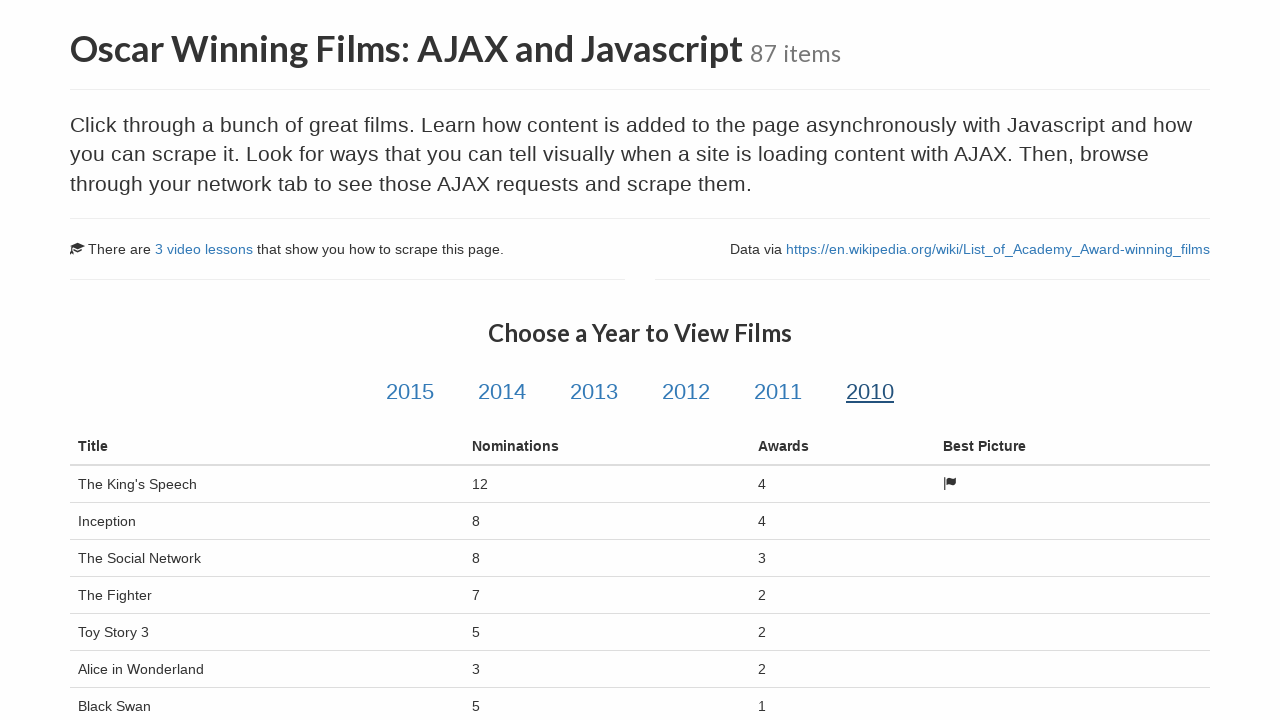